Tests sorting the Due column in ascending order by clicking the column header and verifying the values are sorted correctly using CSS pseudo-class selectors.

Starting URL: http://the-internet.herokuapp.com/tables

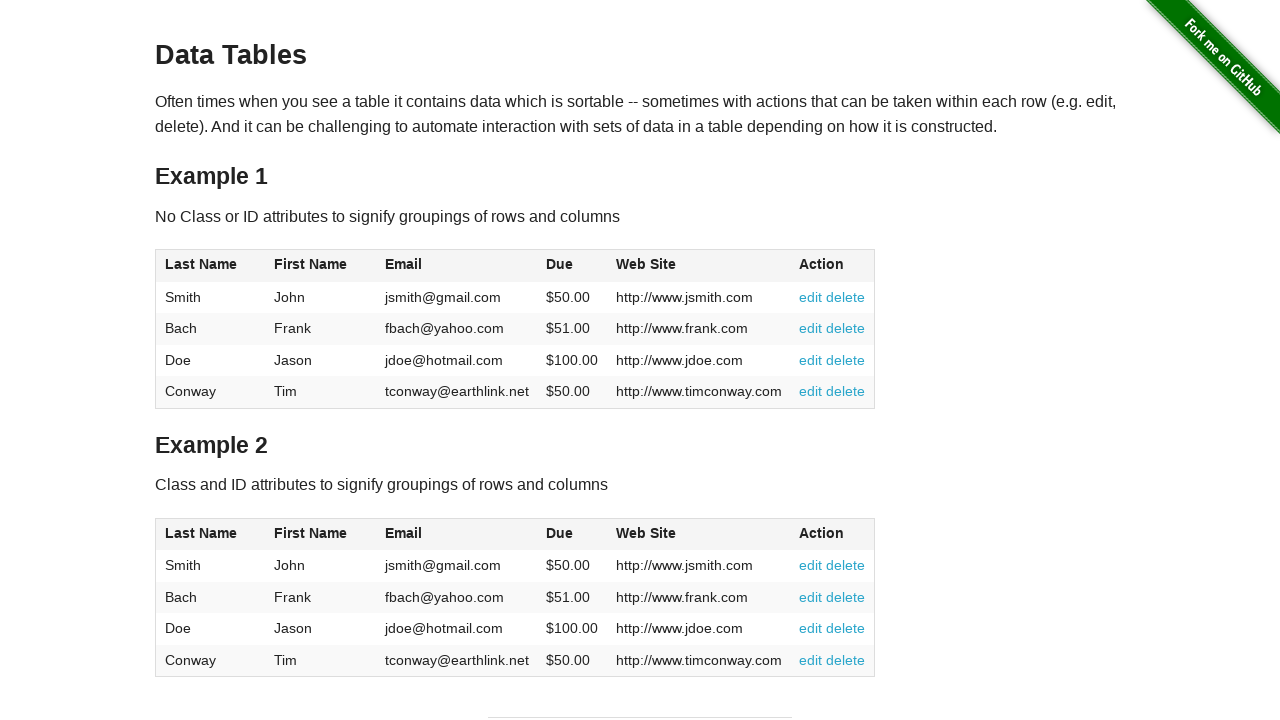

Clicked Due column header to sort in ascending order at (572, 266) on #table1 thead tr th:nth-child(4)
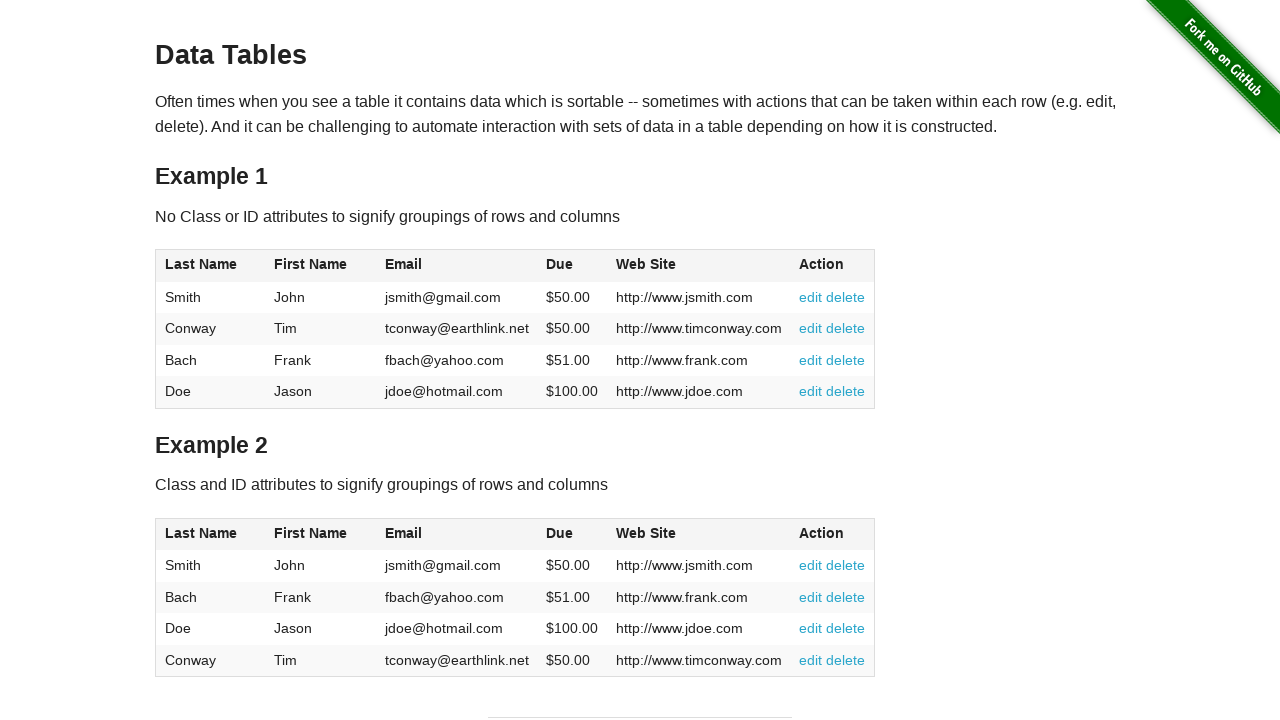

Due column values loaded and verified
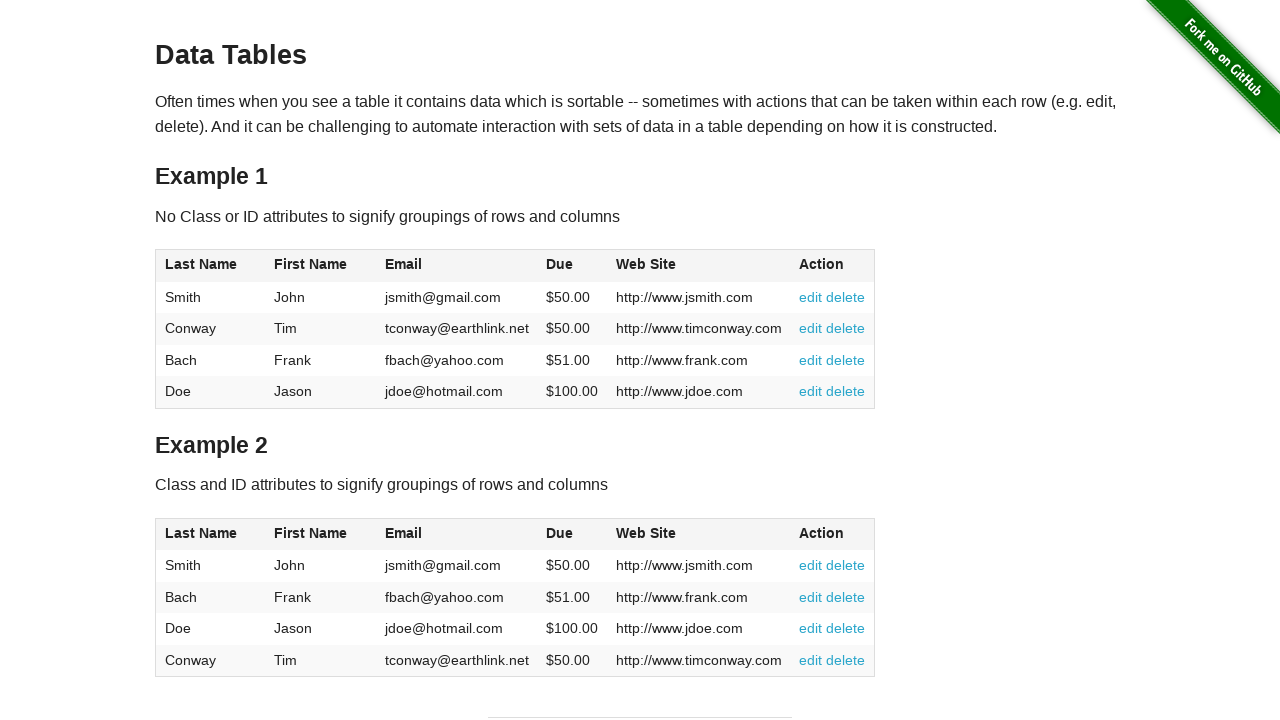

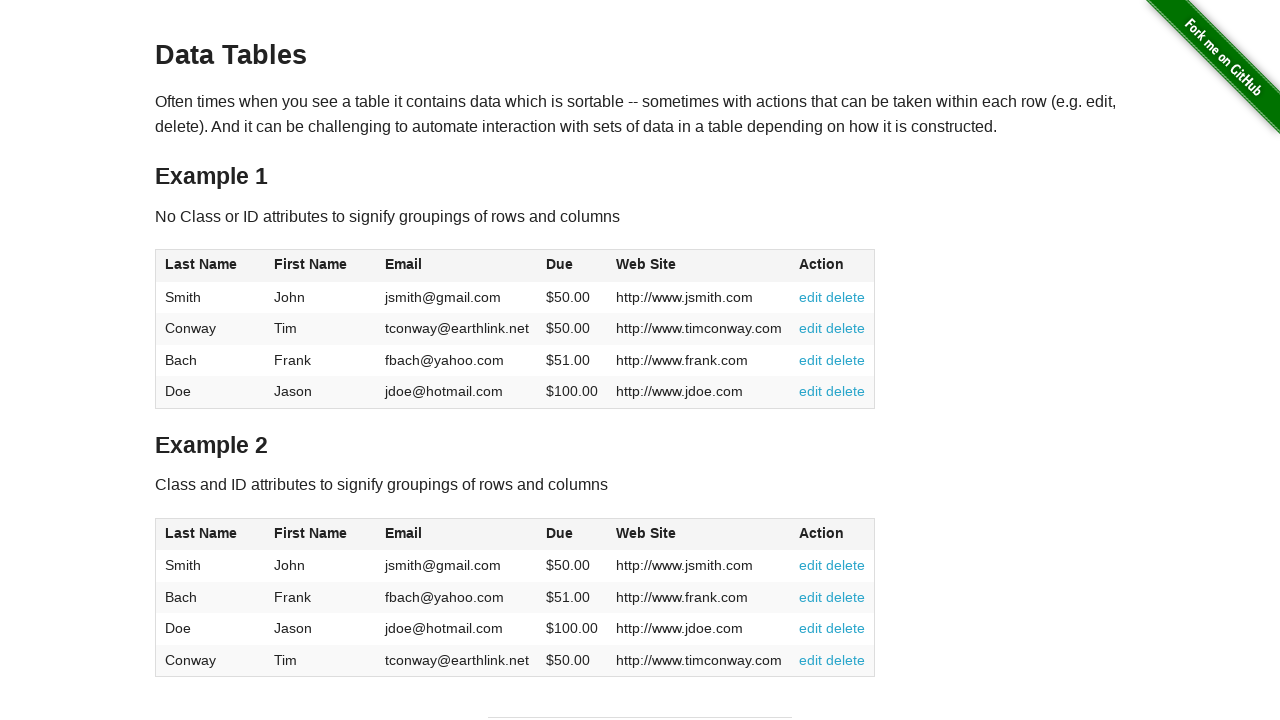